Tests that a dynamic group booking link loads with both users displayed and correct number of avatars.

Starting URL: https://i.cal.com/peer+bailey

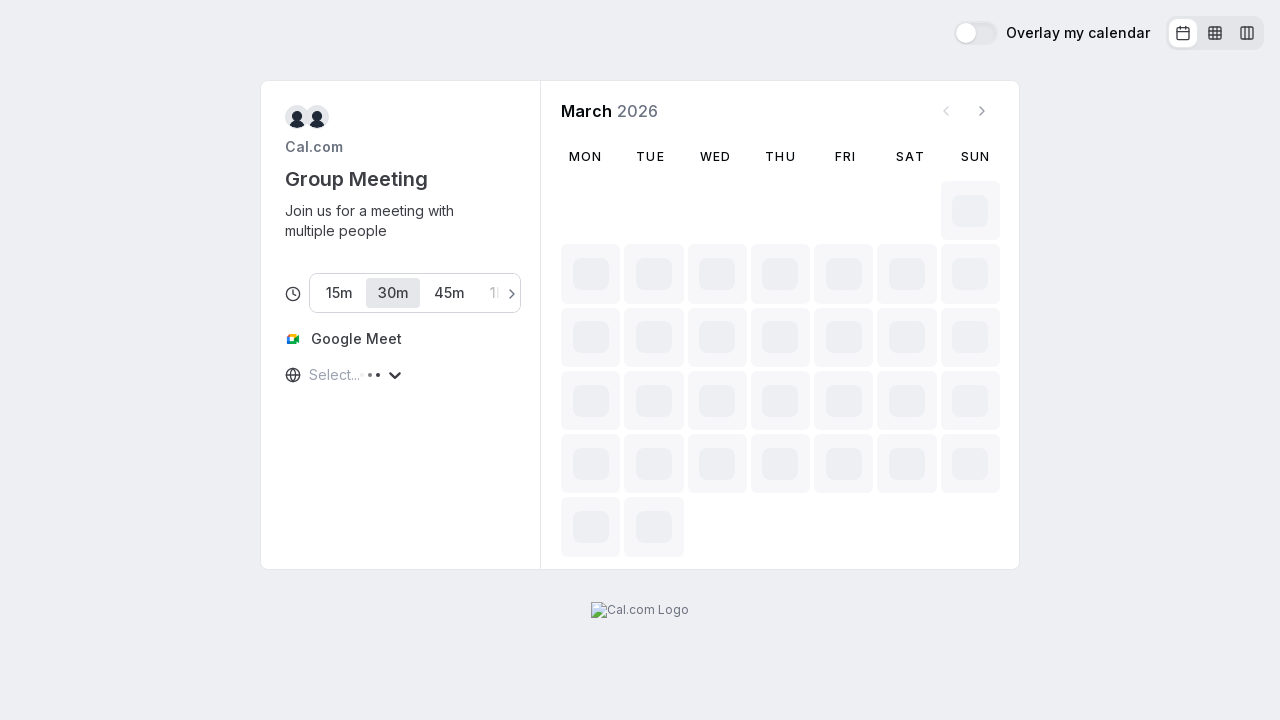

Waited for event title element to load
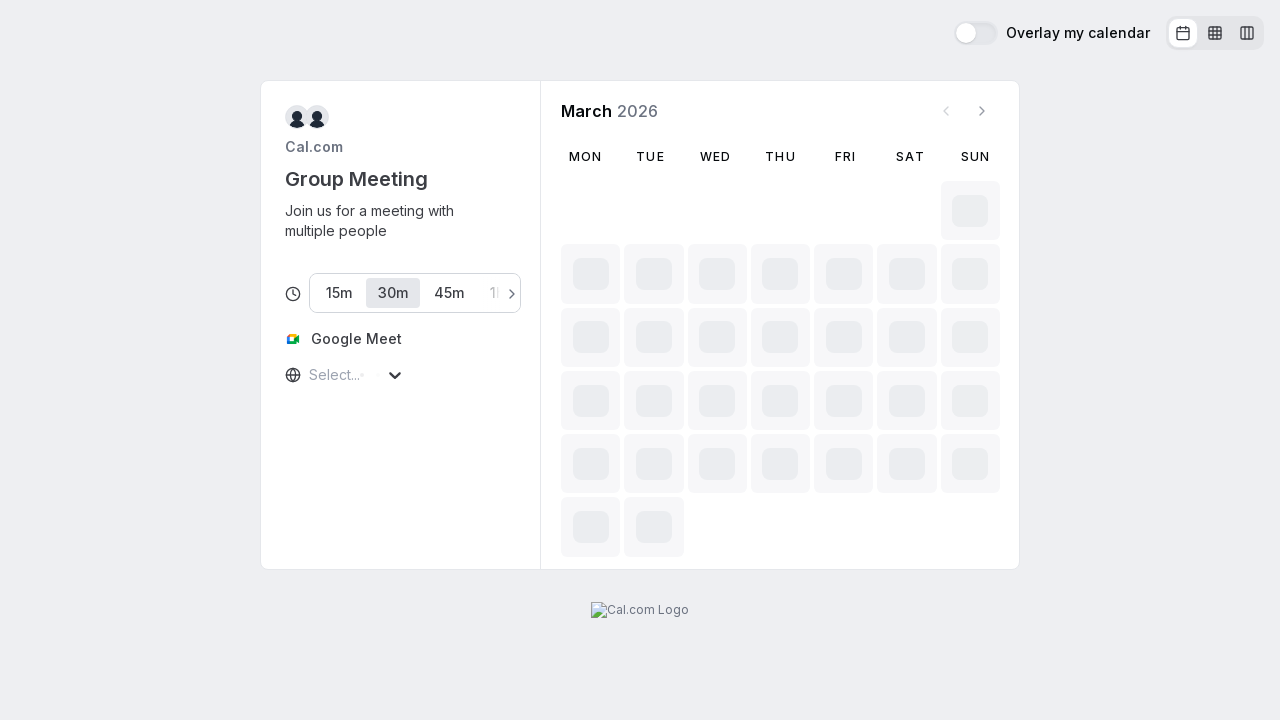

Waited for event meta element to load
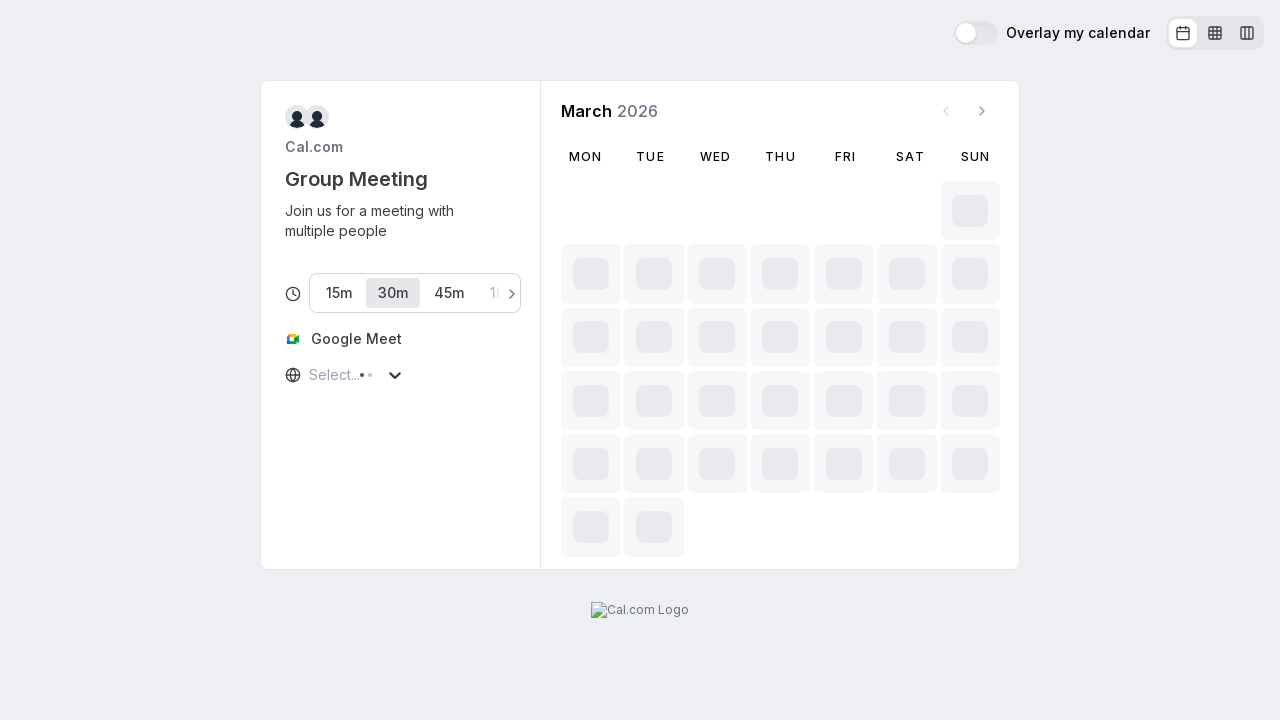

Waited for avatars to load in event meta
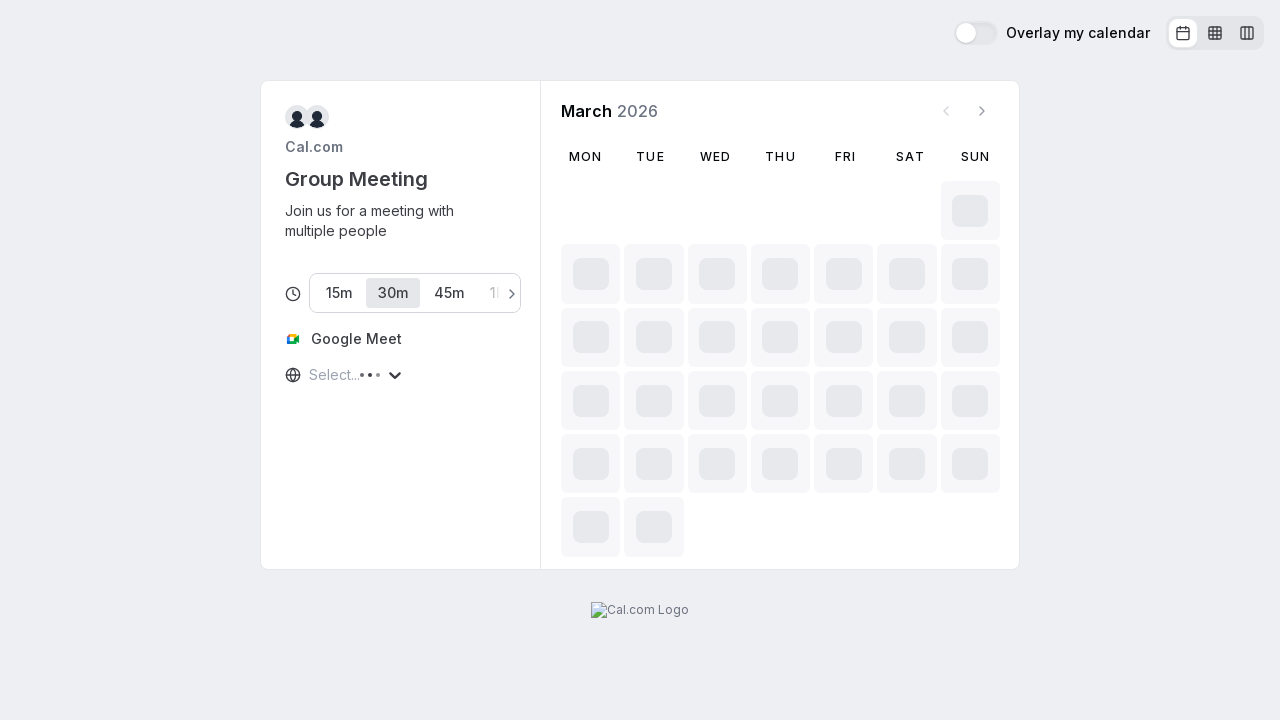

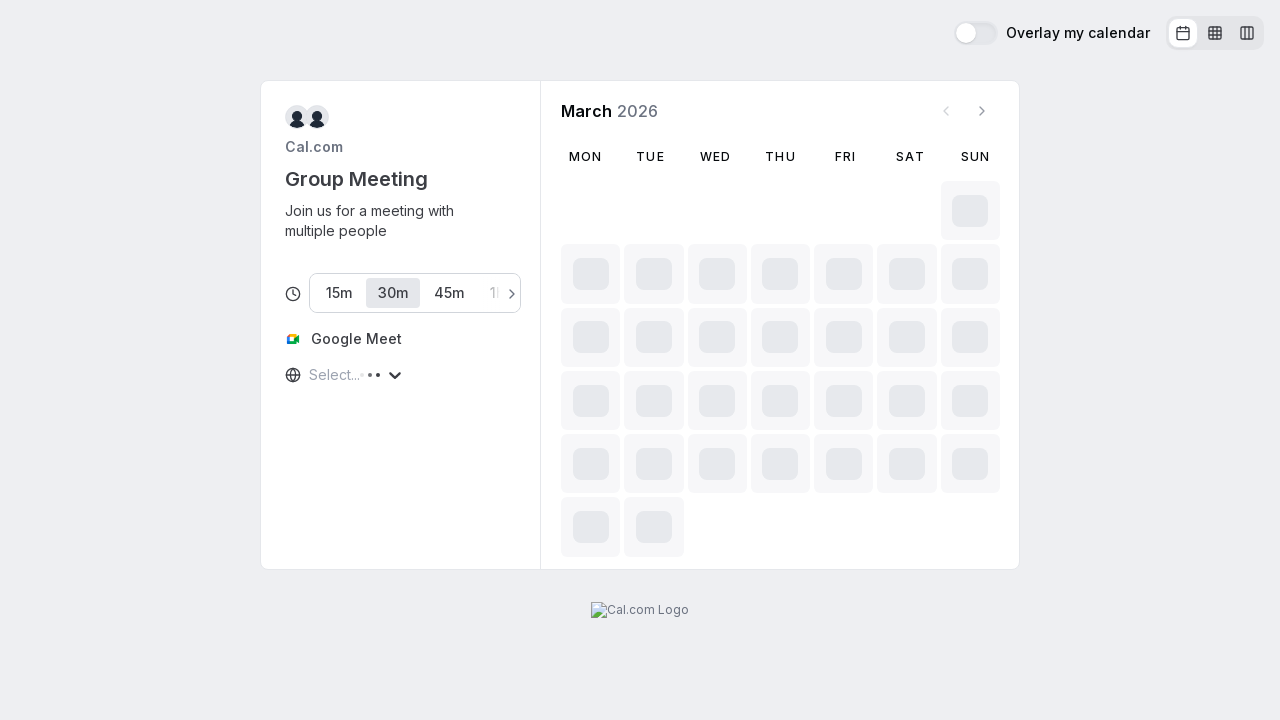